Tests right click functionality by right-clicking on the 'A/B Testing' link

Starting URL: https://practice.cydeo.com/

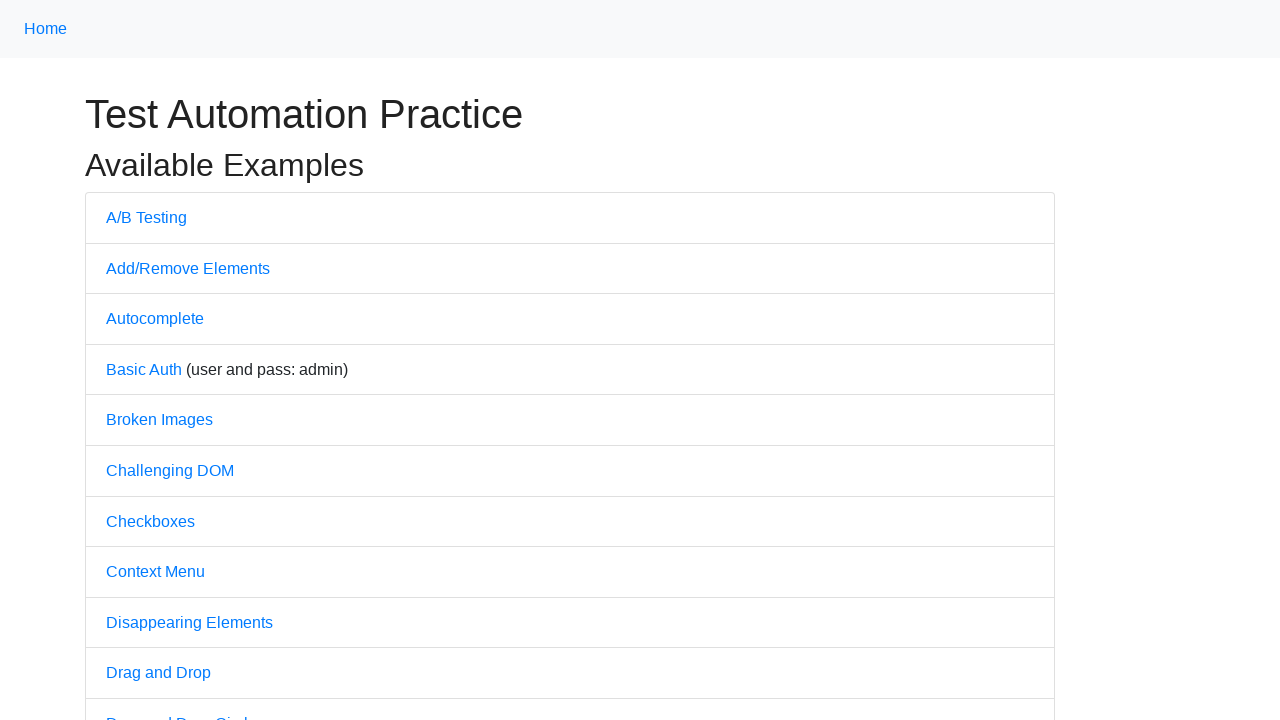

Right-clicked on 'A/B Testing' link at (146, 217) on text='A/B Testing'
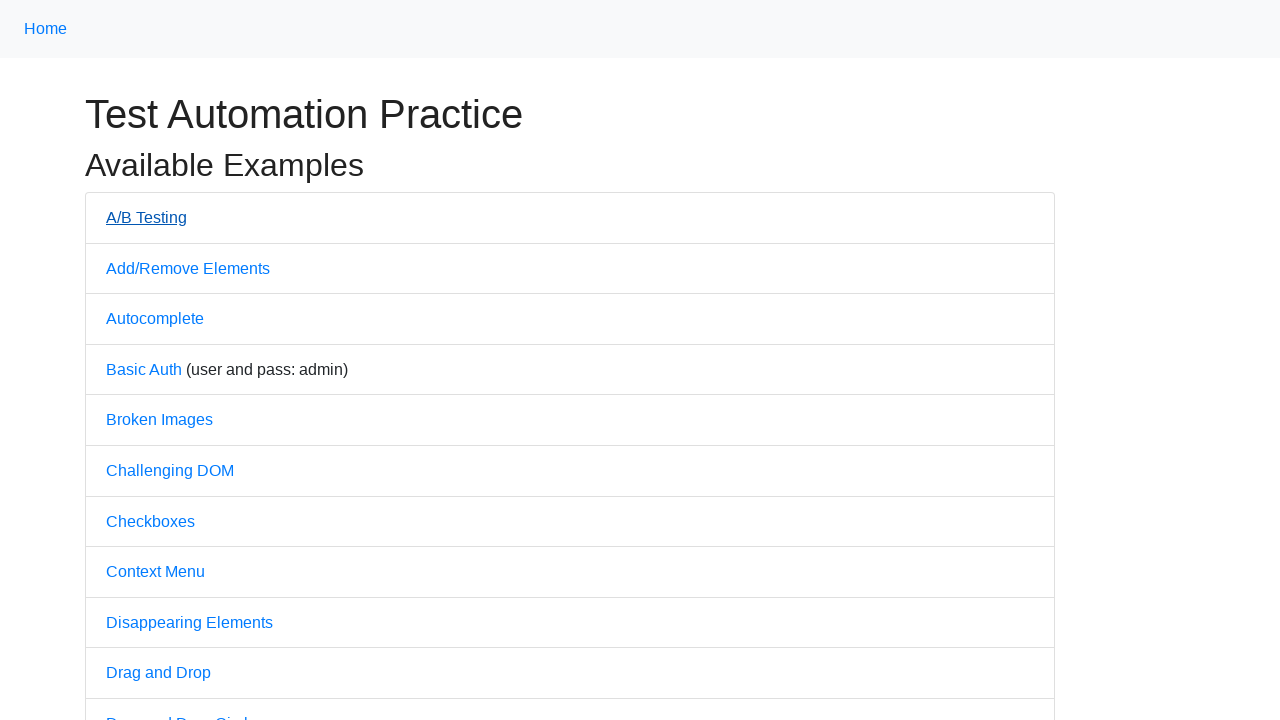

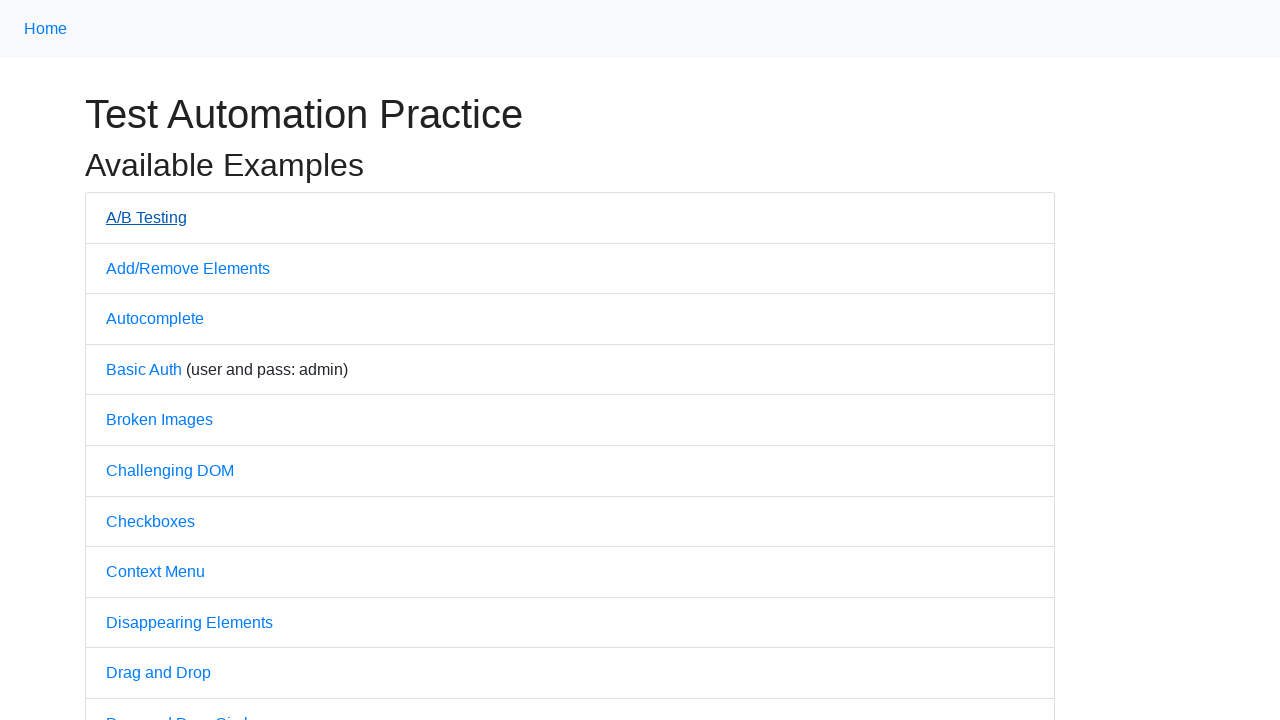